Tests checkbox functionality by verifying default states of two checkboxes, then clicking to toggle their selection states and confirming the changes

Starting URL: http://practice.cydeo.com/checkboxes

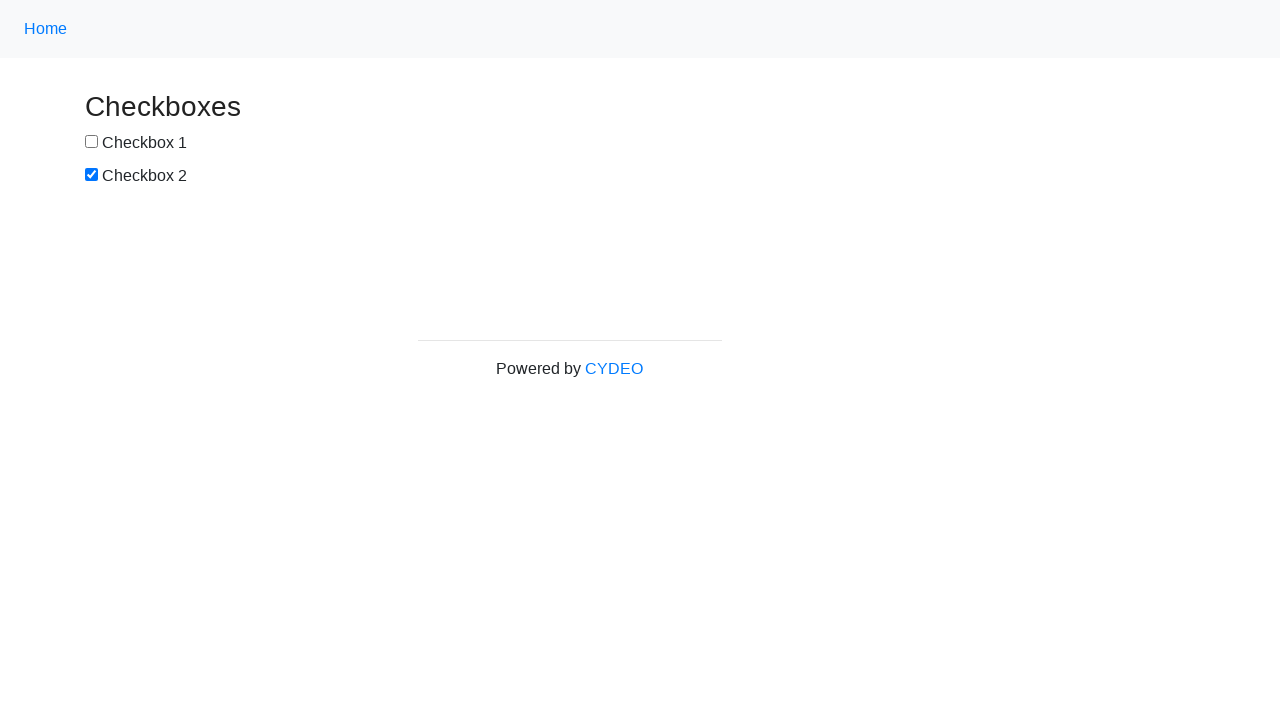

Located checkbox1 element
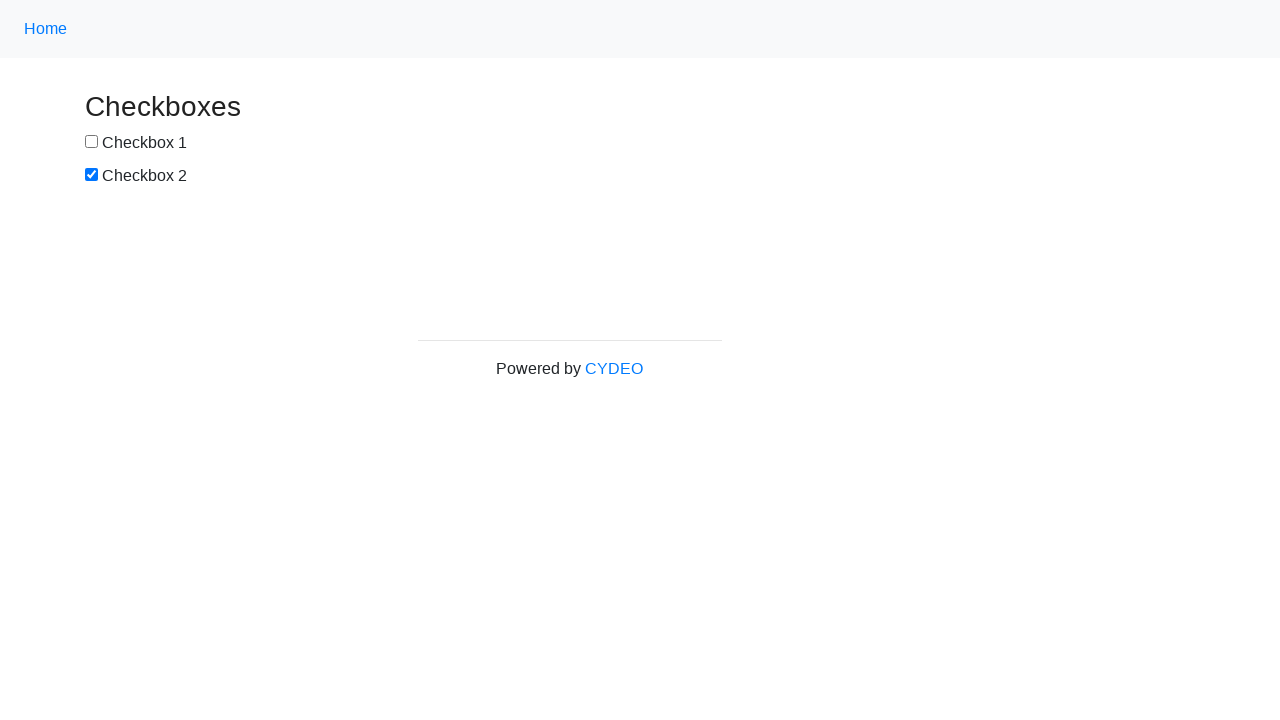

Located checkbox2 element
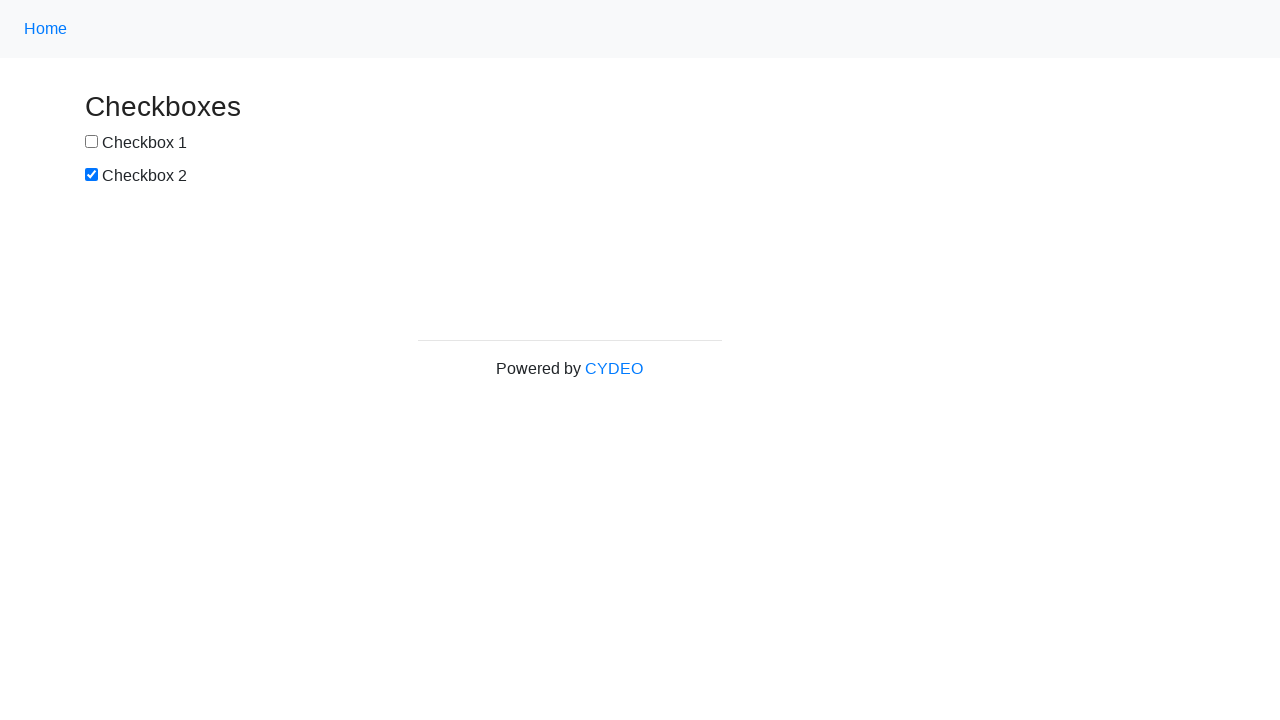

Verified checkbox1 is not selected by default
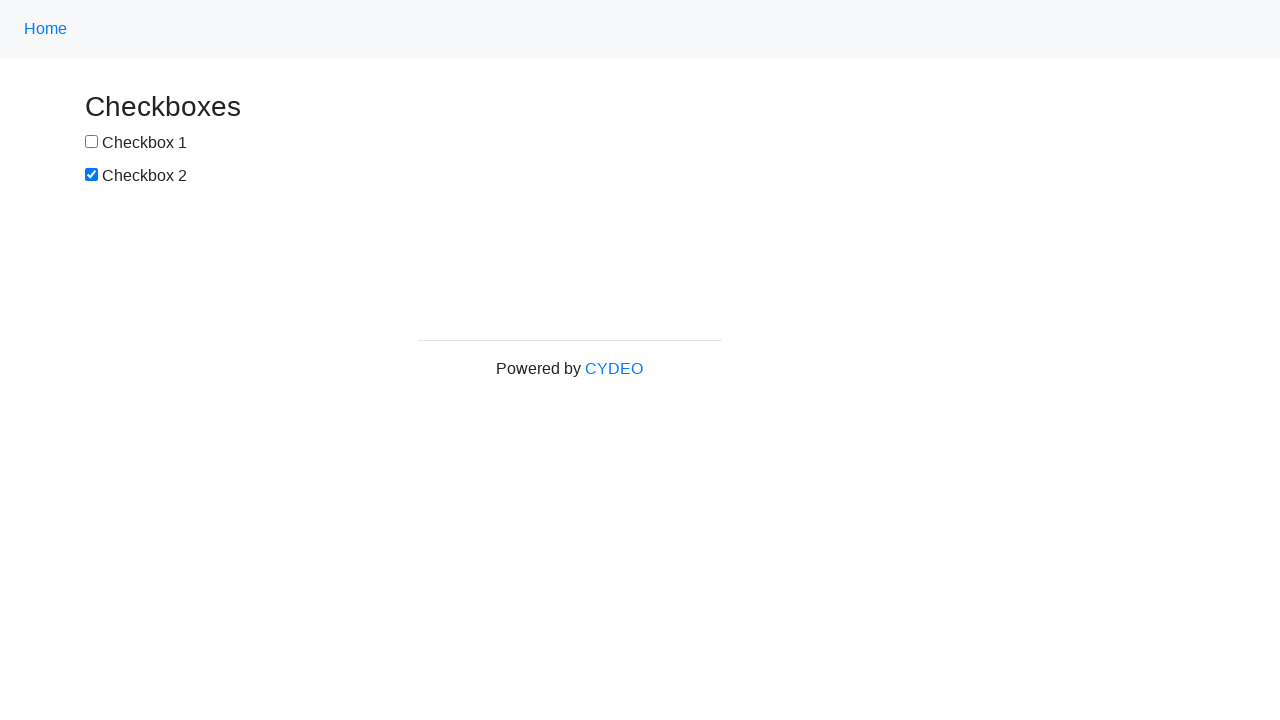

Verified checkbox2 is selected by default
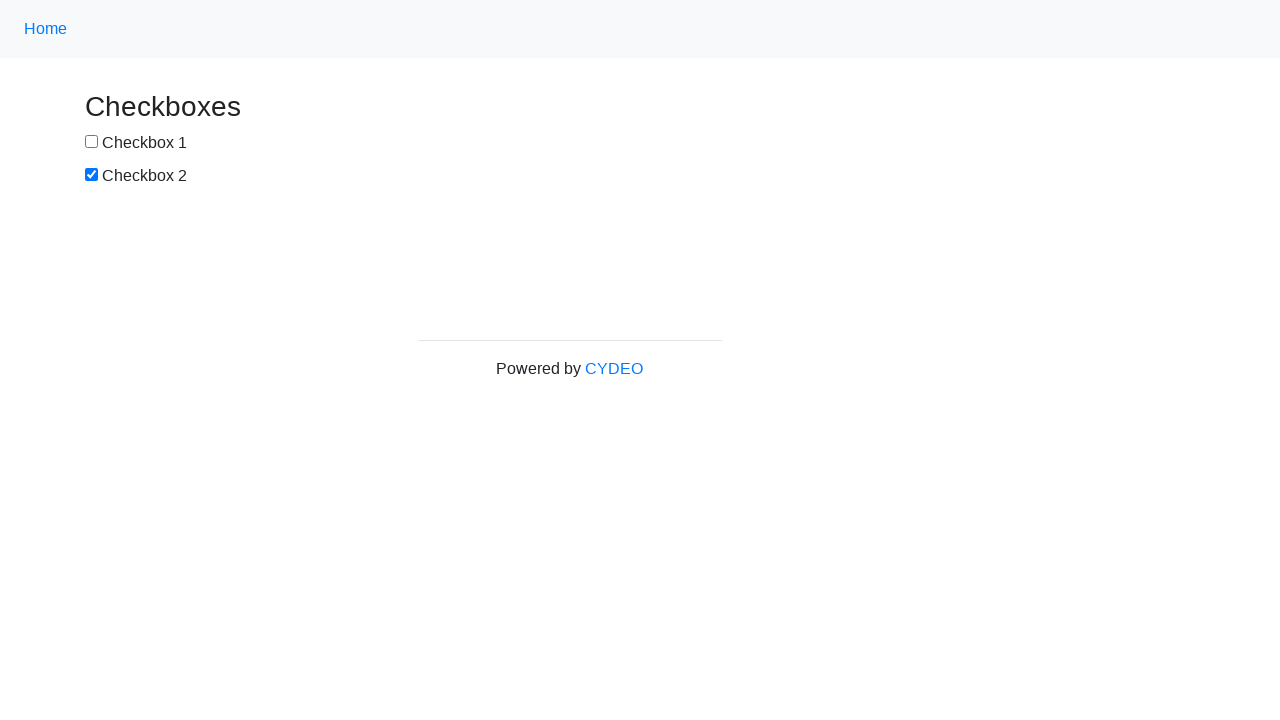

Clicked checkbox1 to select it at (92, 142) on xpath=//input[@name='checkbox1']
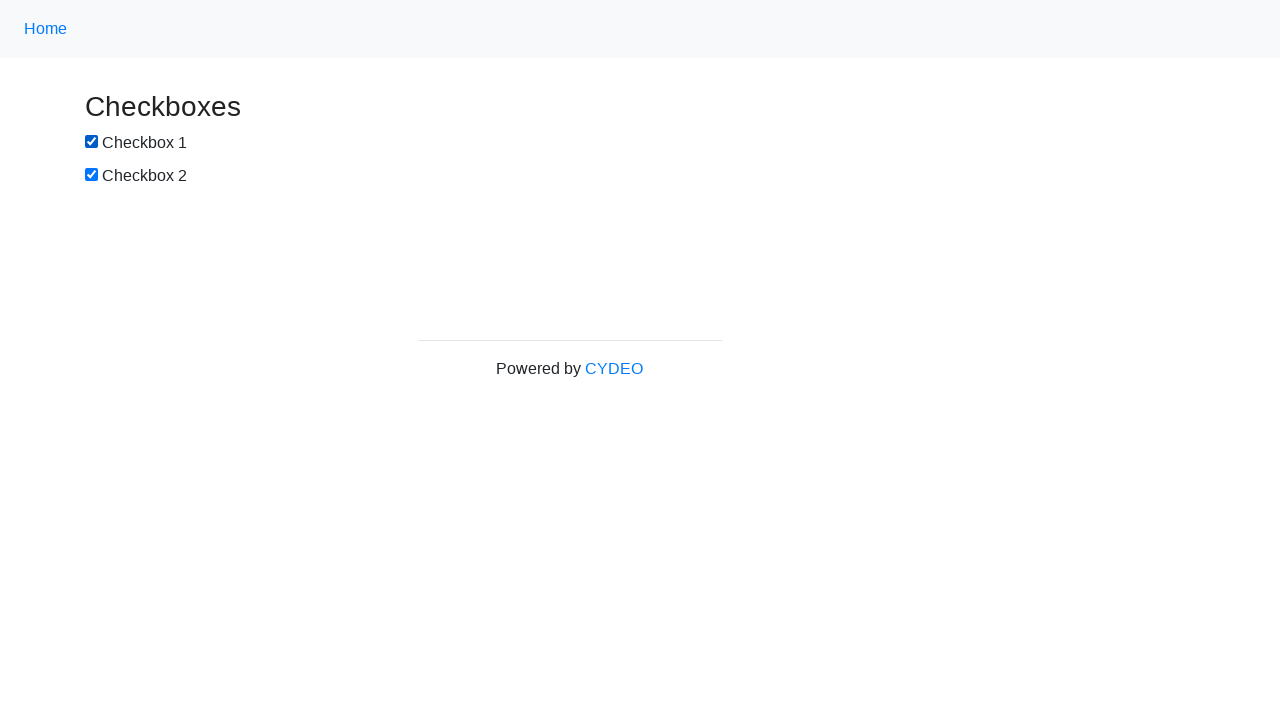

Clicked checkbox2 to deselect it at (92, 175) on xpath=//input[@name='checkbox2']
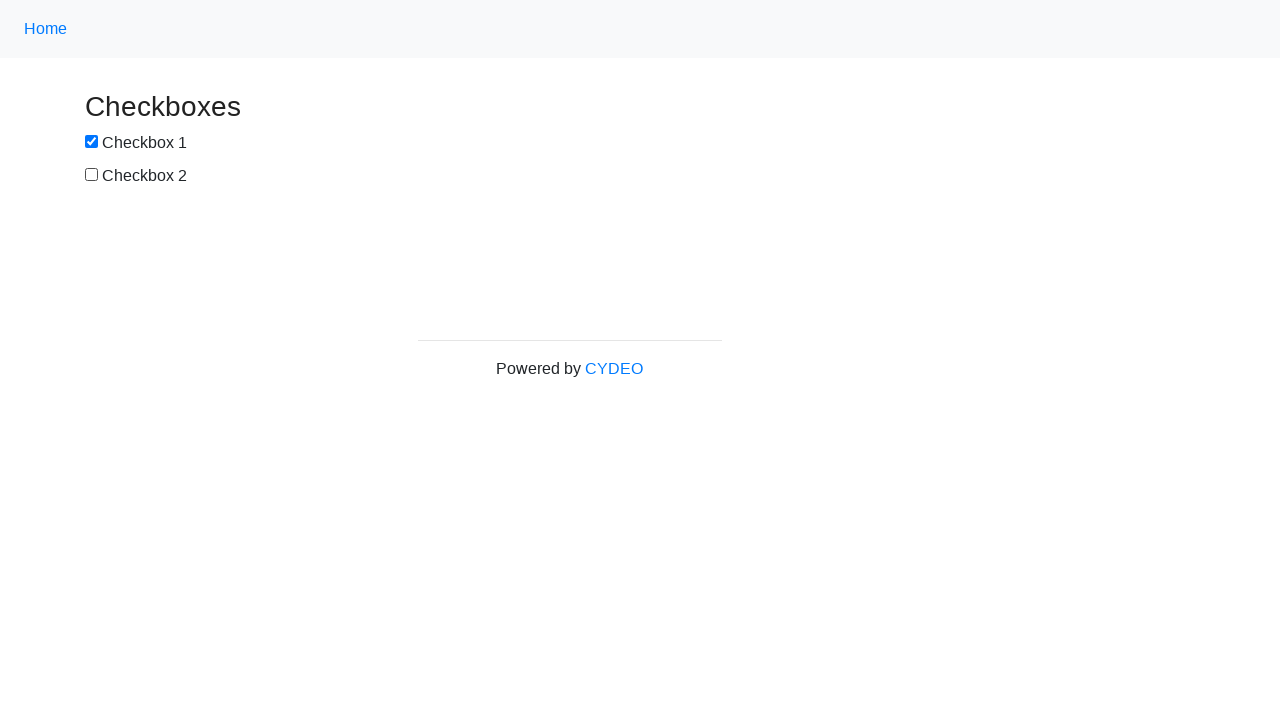

Verified checkbox1 is now selected after clicking
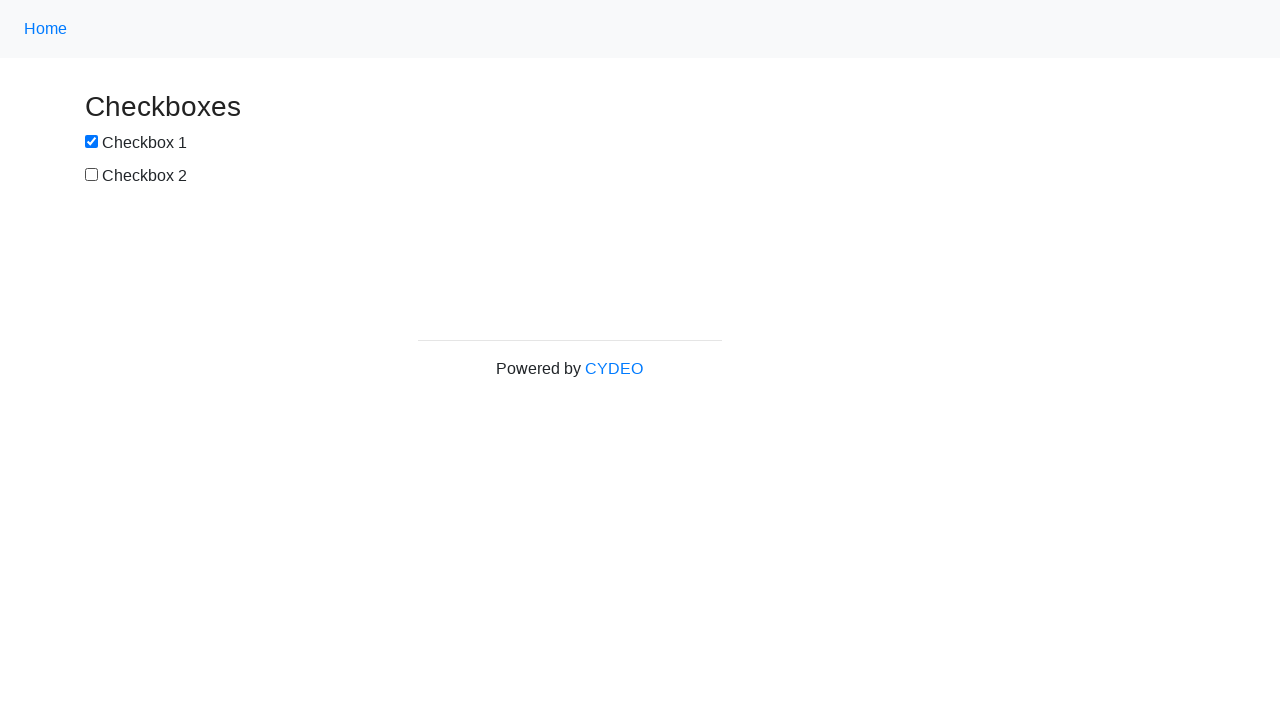

Verified checkbox2 is now not selected after clicking
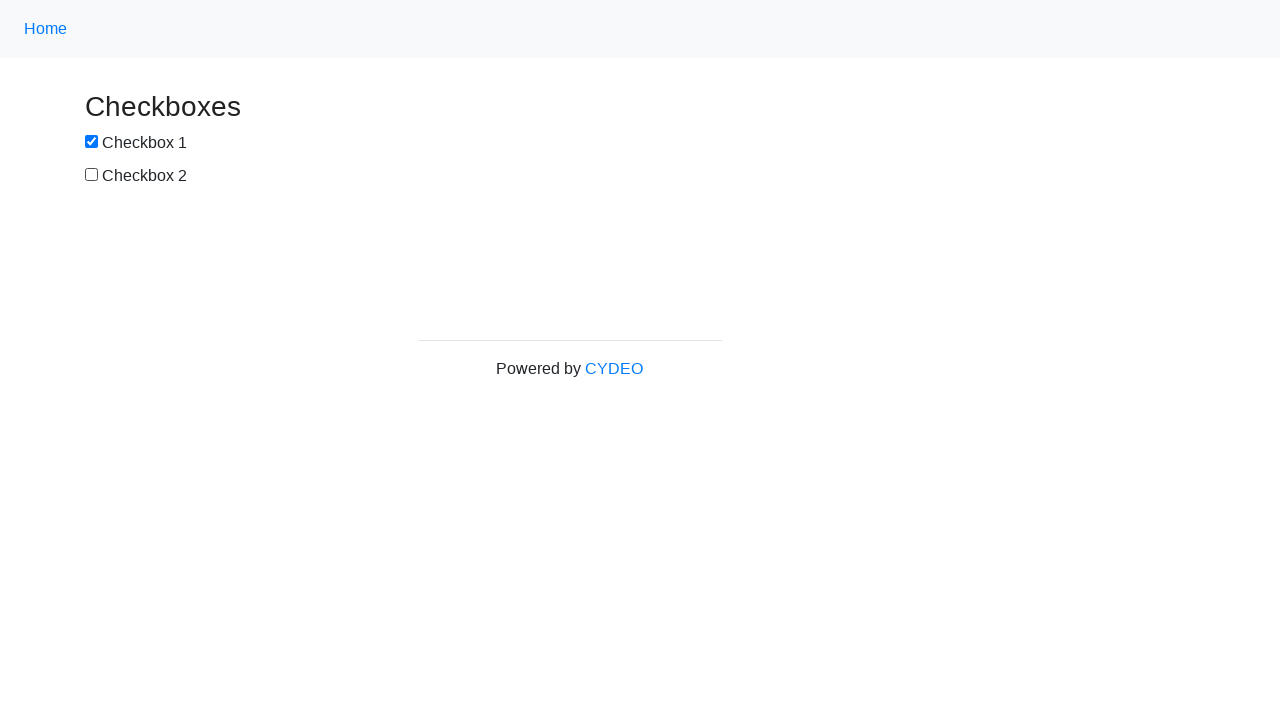

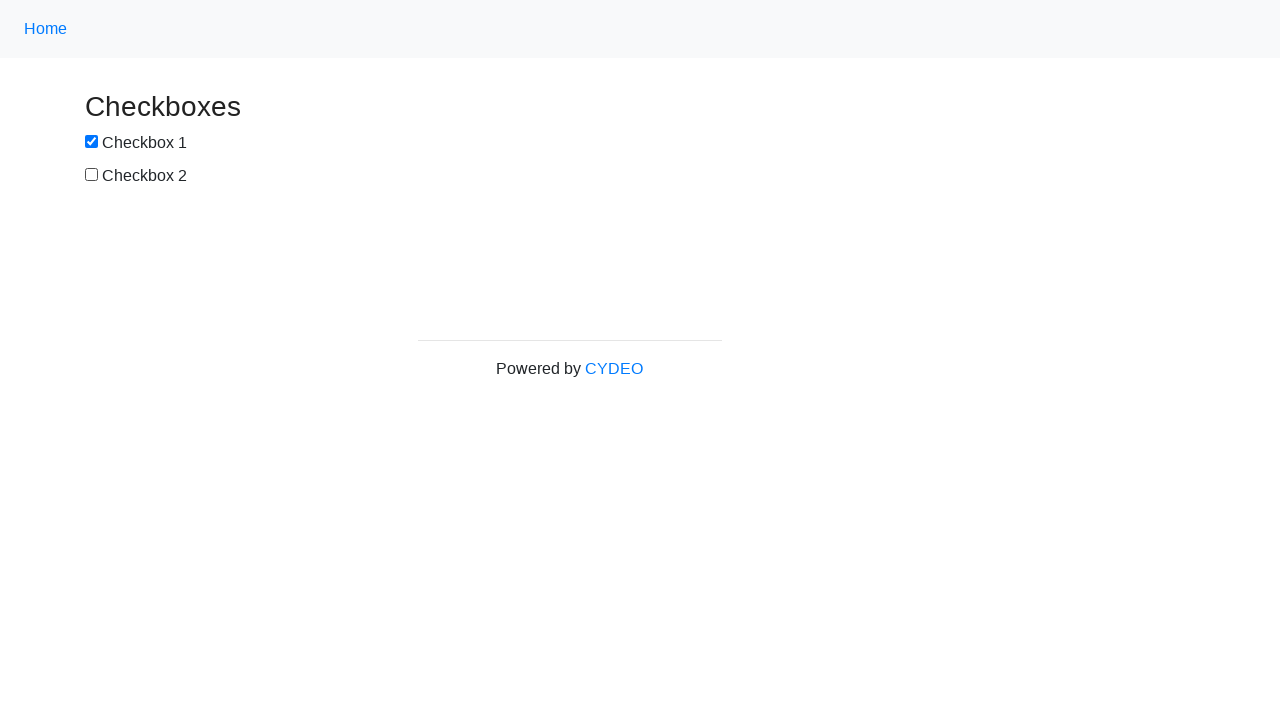